Tests that clicking on the third FAQ accordion item (heading-2) expands and displays its content

Starting URL: https://qa-scooter.praktikum-services.ru/

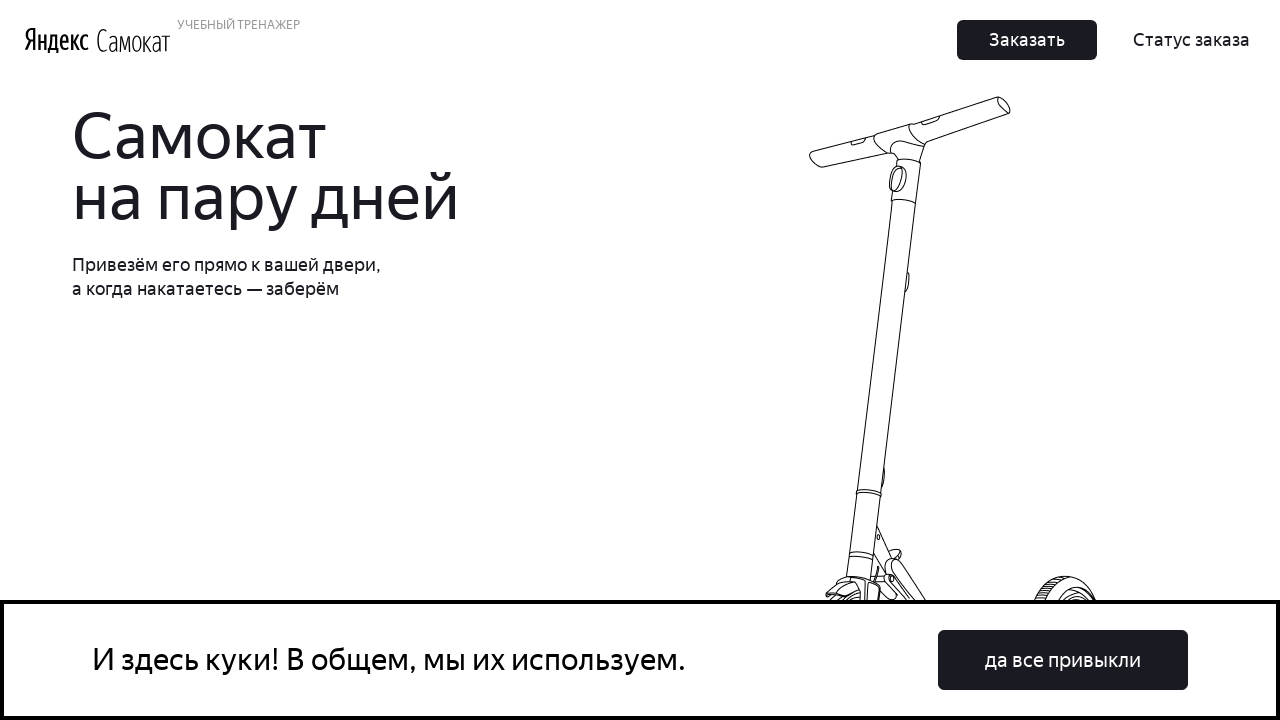

Waited for third FAQ accordion heading (heading-2) to be visible
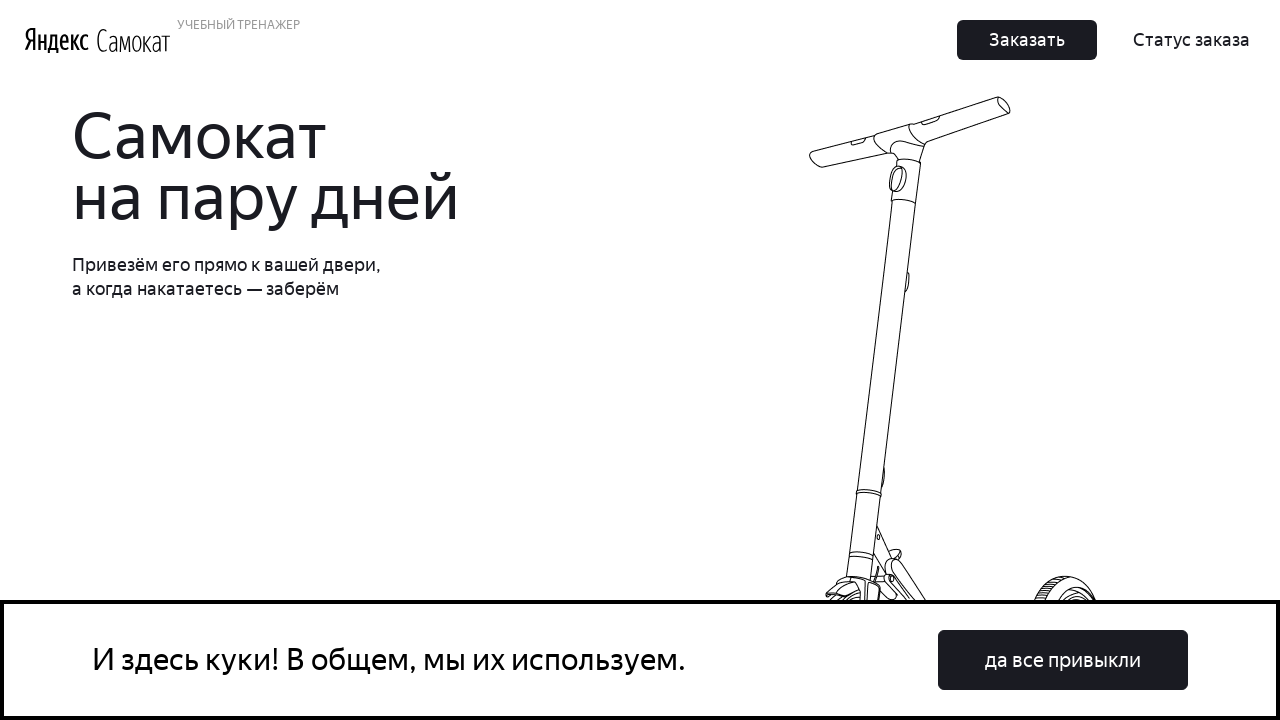

Scrolled to third FAQ accordion heading into view
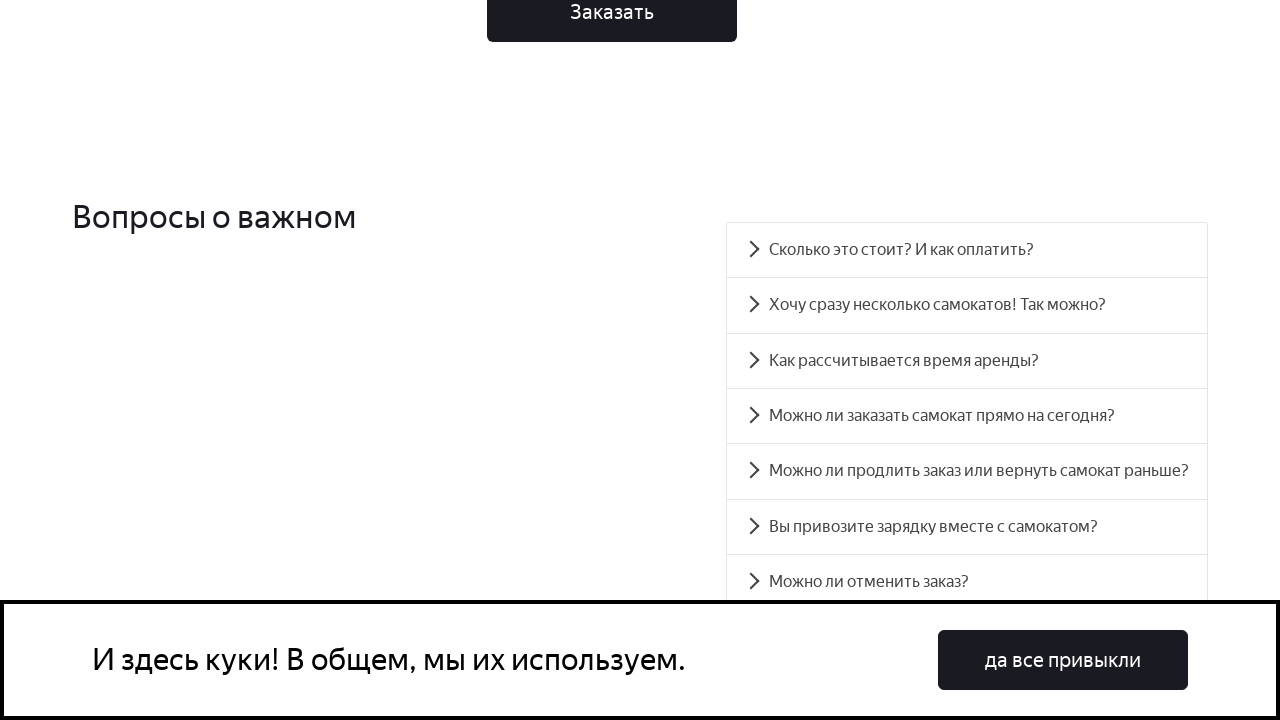

Clicked on third FAQ accordion heading to expand it at (967, 361) on #accordion__heading-2
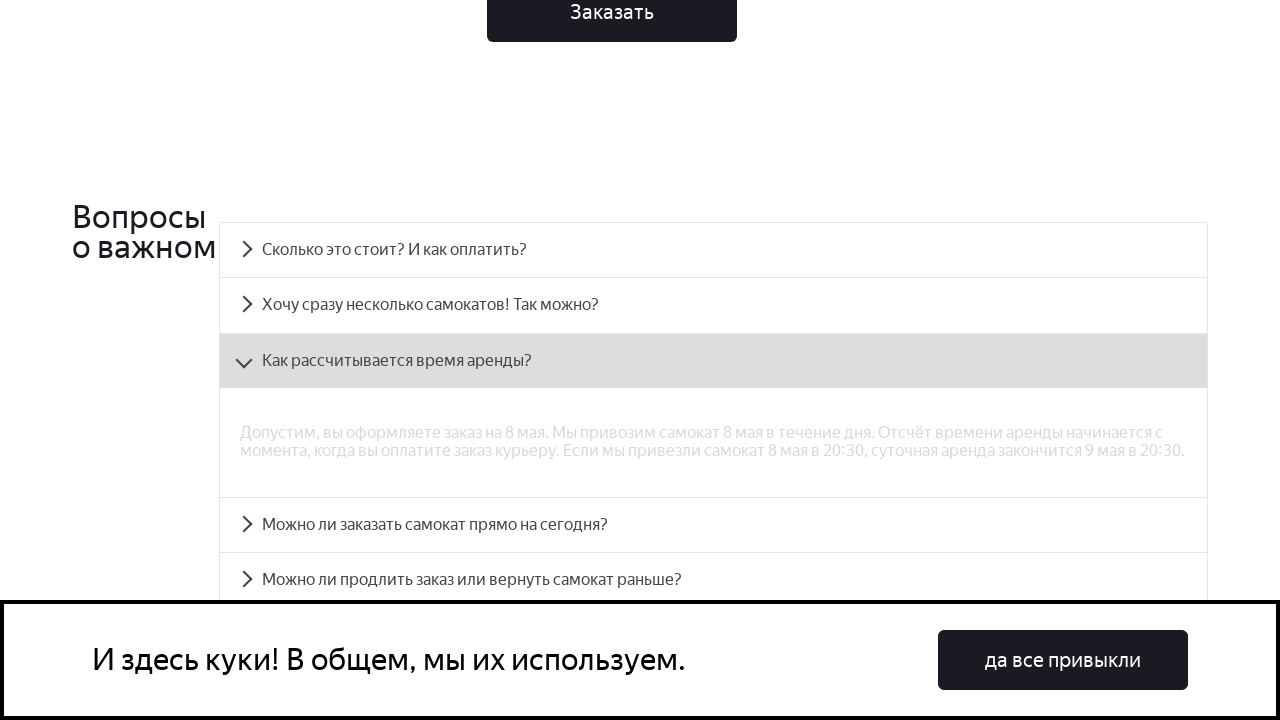

Verified accordion content for heading-2 appeared and is visible
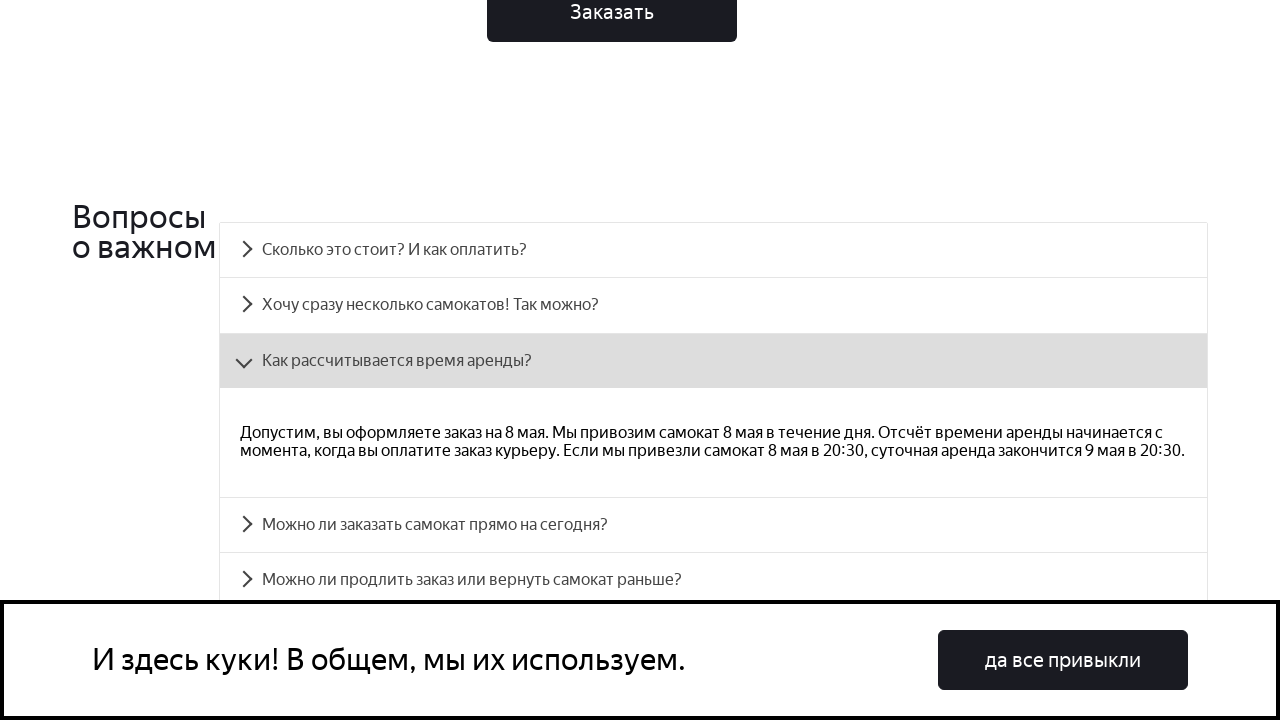

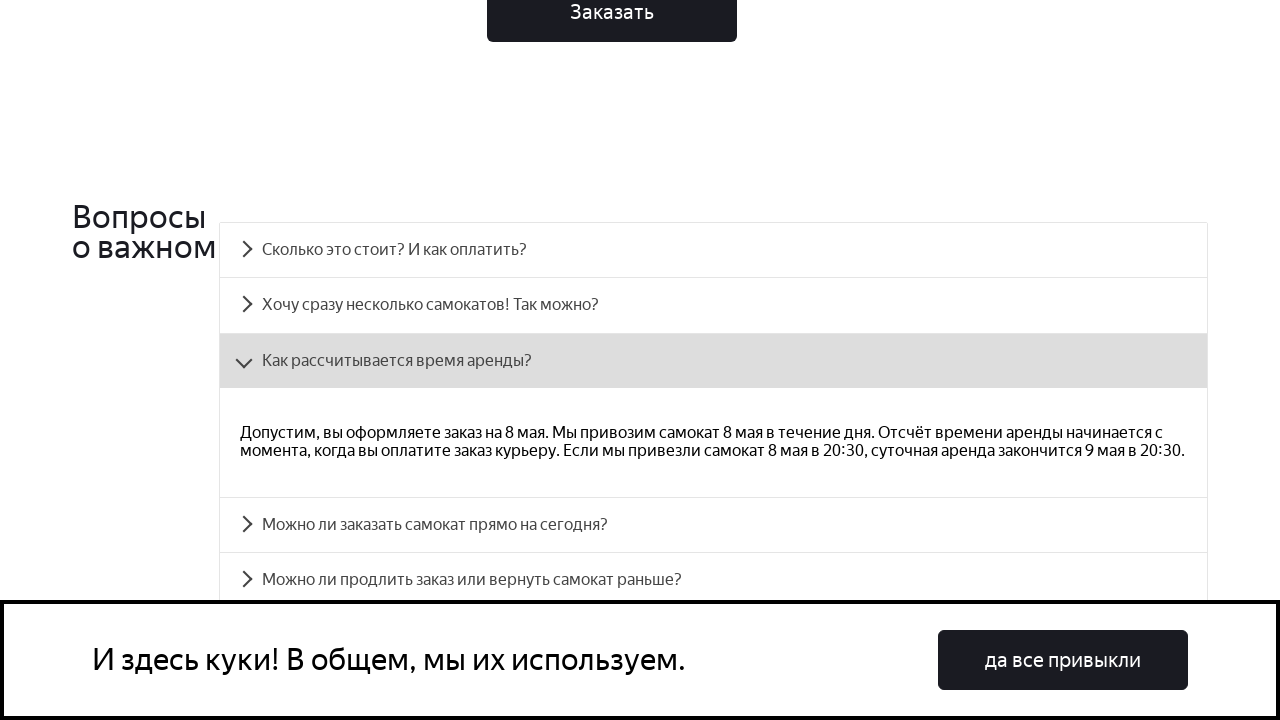